Tests an e-commerce grocery shopping flow by adding specific vegetables (Cucumber, Broccoli, Beetroot) to cart, proceeding to checkout, and applying a promo code

Starting URL: https://rahulshettyacademy.com/seleniumPractise/

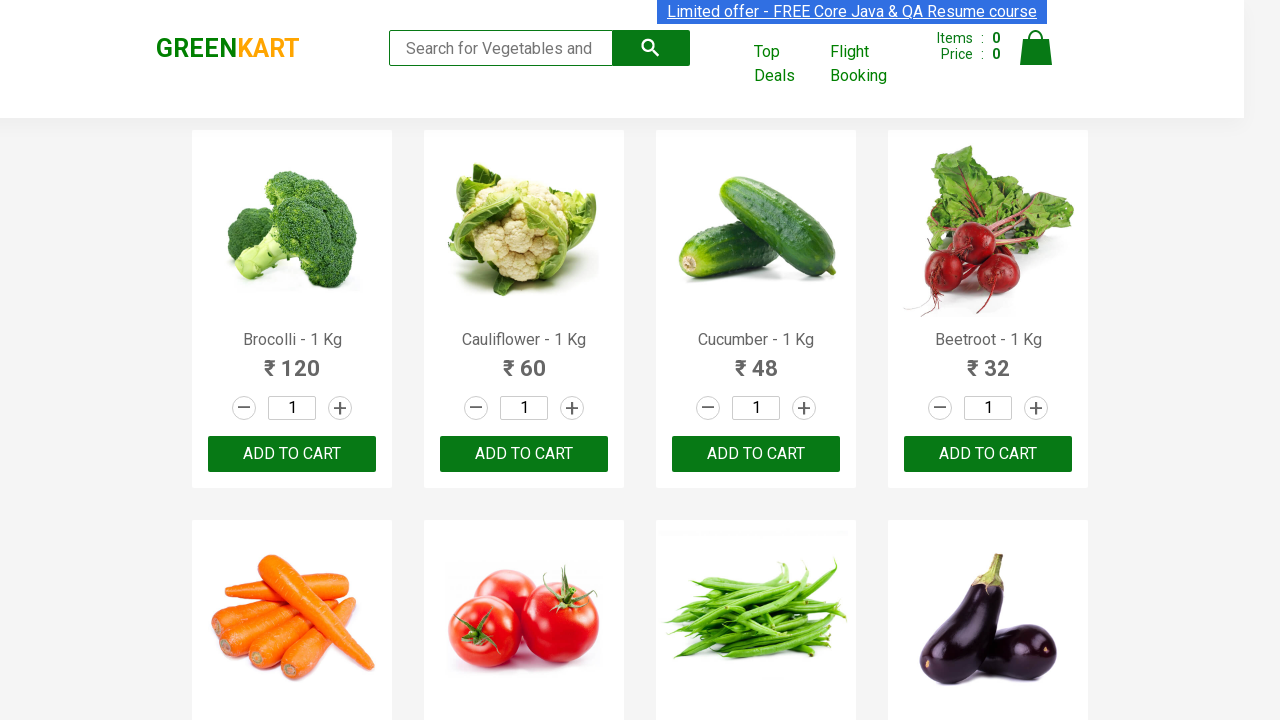

Waited for product names to load
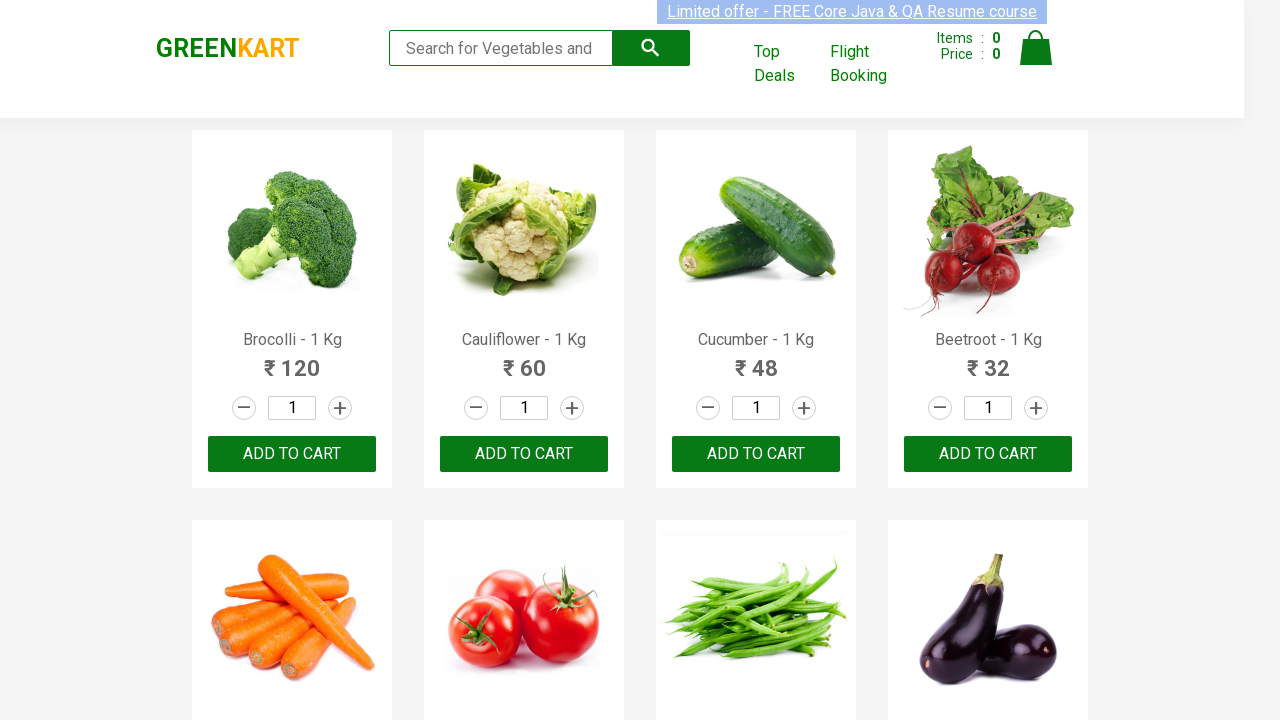

Retrieved all product name elements
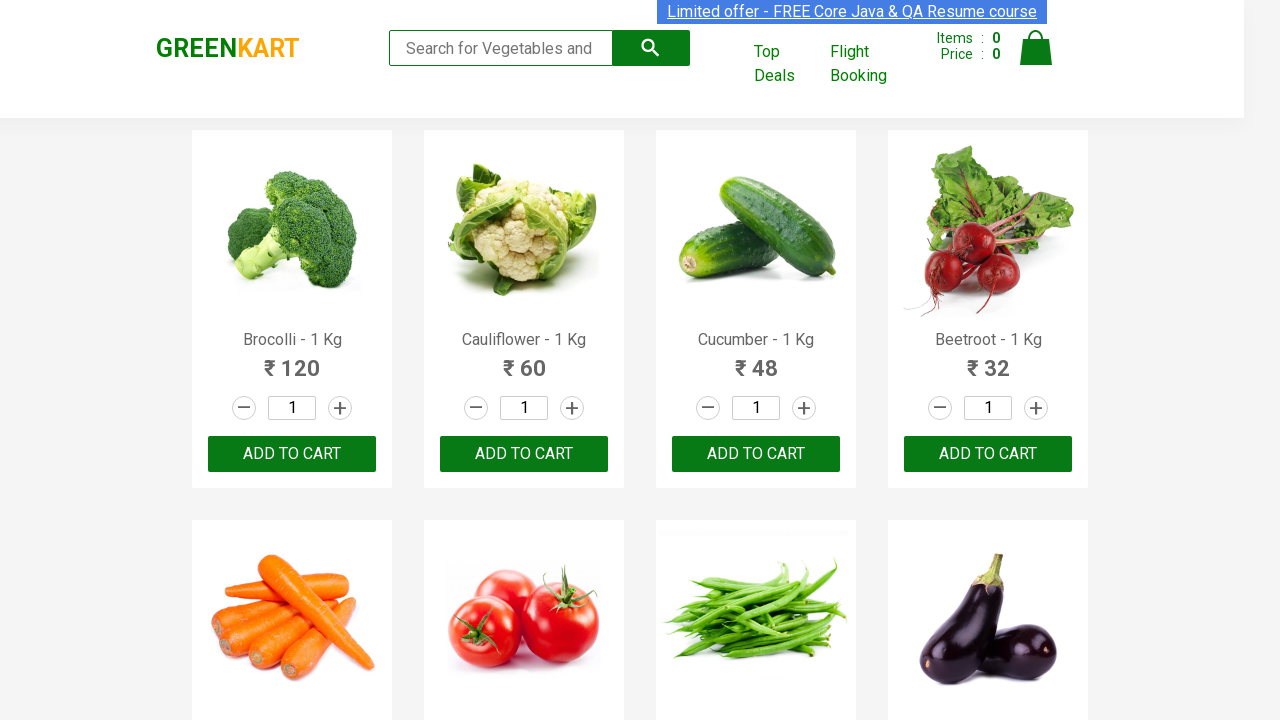

Retrieved all add to cart buttons
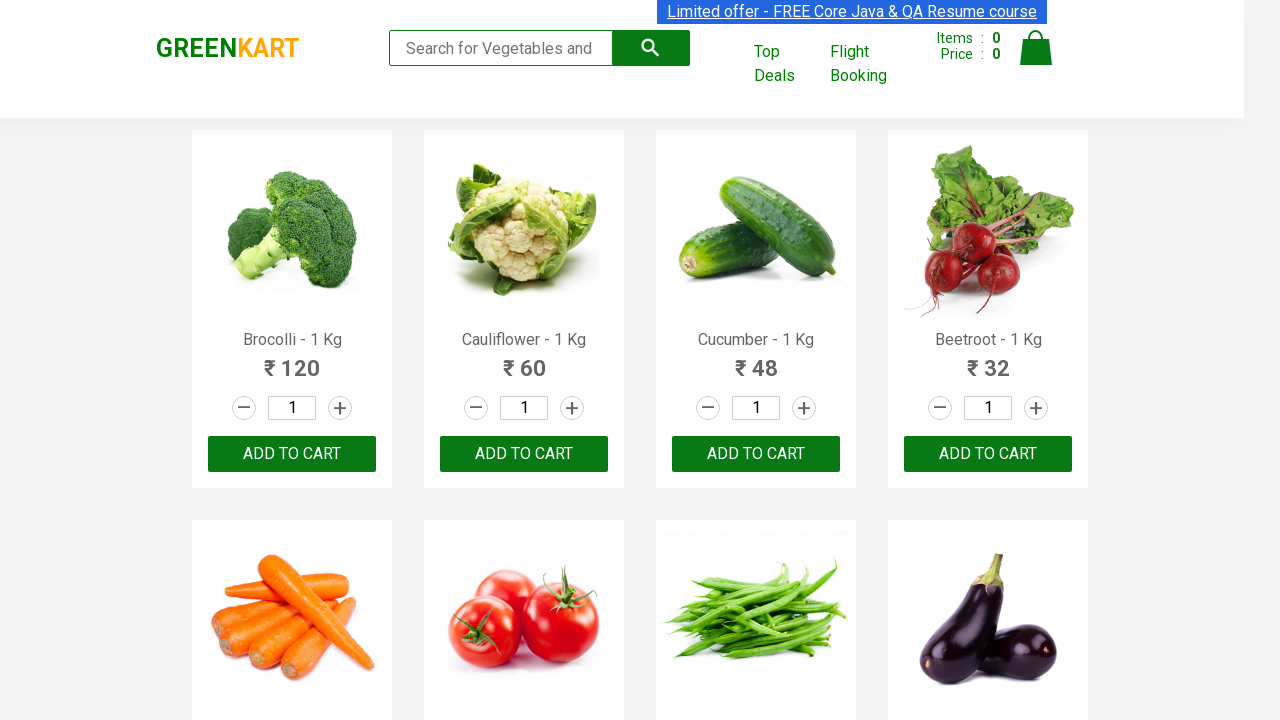

Added Brocolli to cart at (292, 454) on xpath=//div[@class='product-action']/button >> nth=0
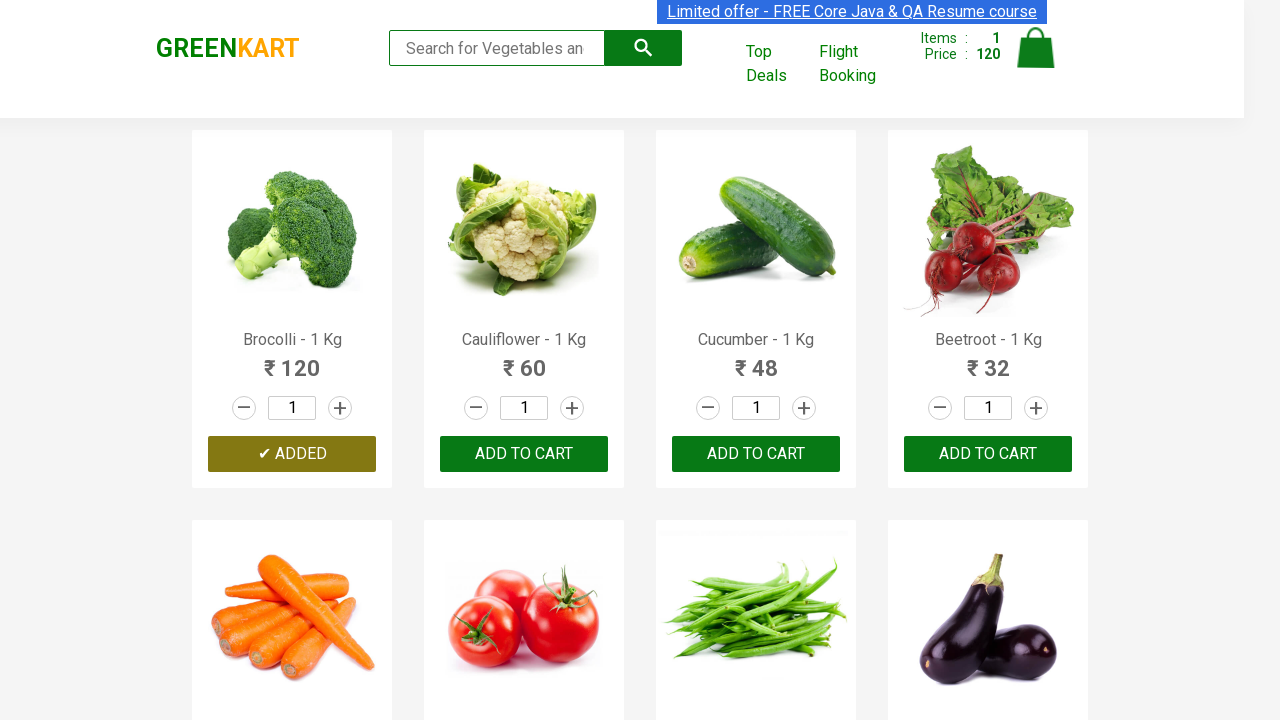

Added Cucumber to cart at (756, 454) on xpath=//div[@class='product-action']/button >> nth=2
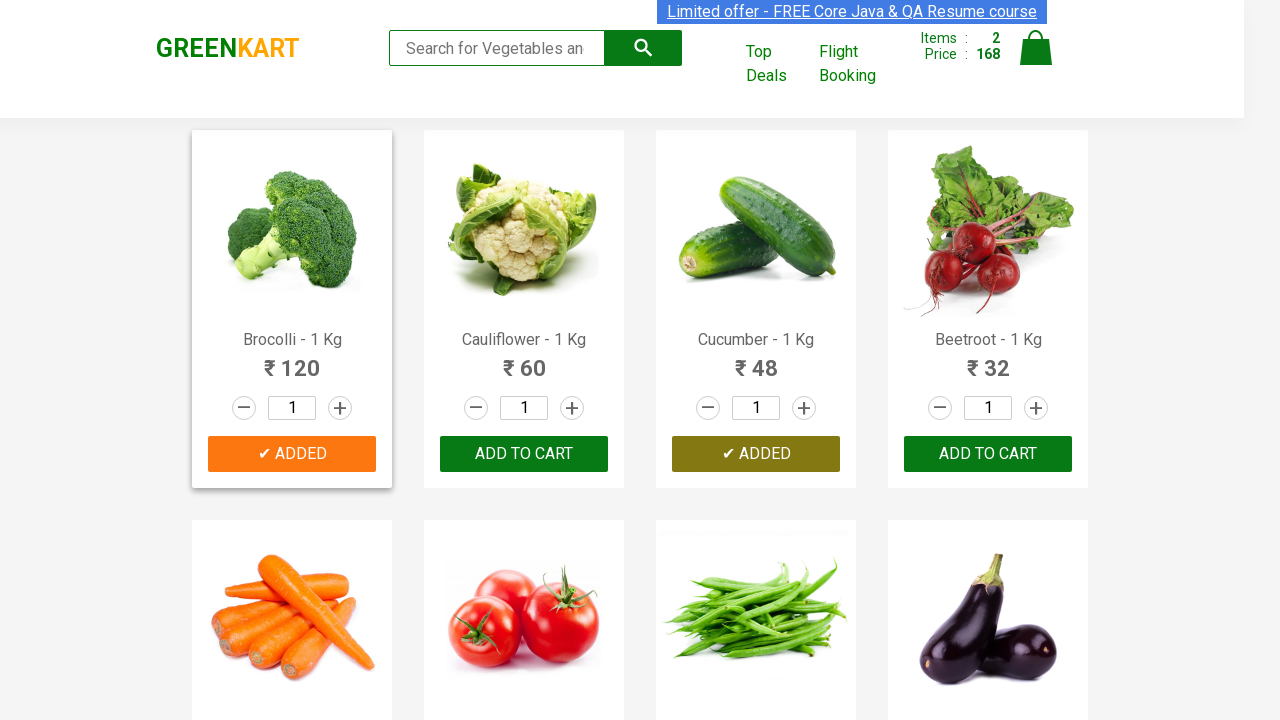

Added Beetroot to cart at (988, 454) on xpath=//div[@class='product-action']/button >> nth=3
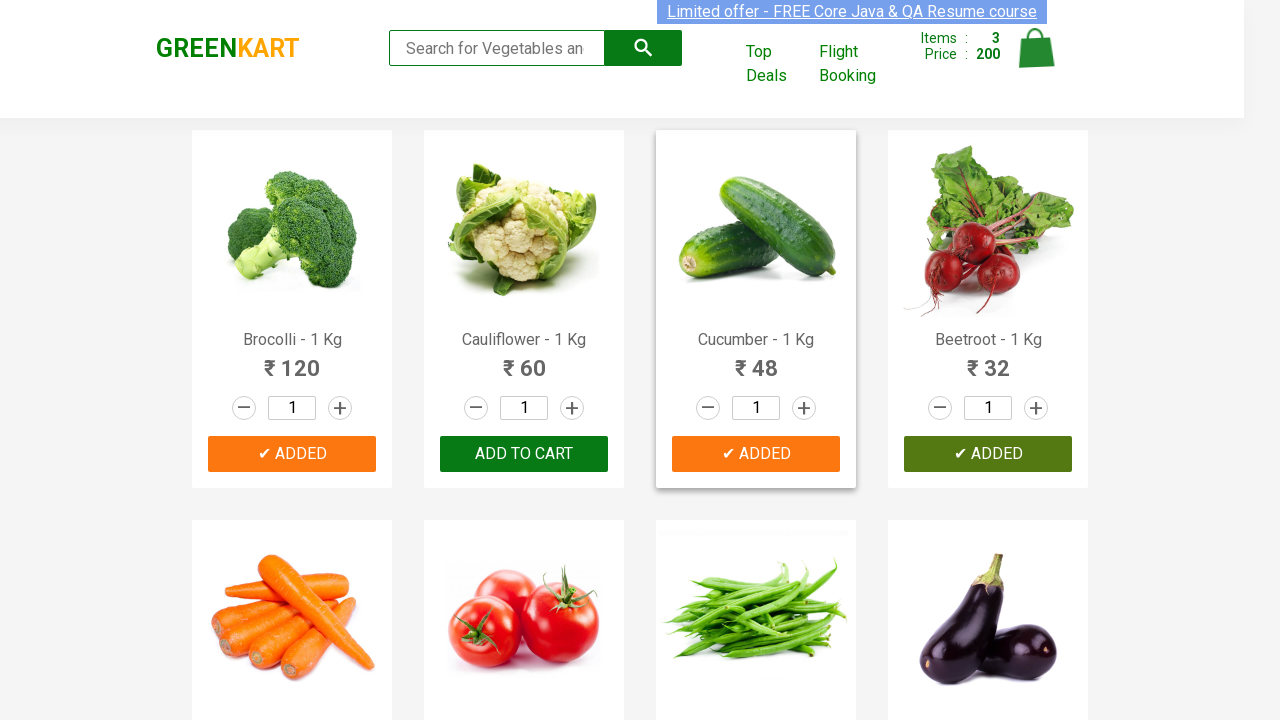

Clicked on cart icon at (1036, 48) on img[alt='Cart']
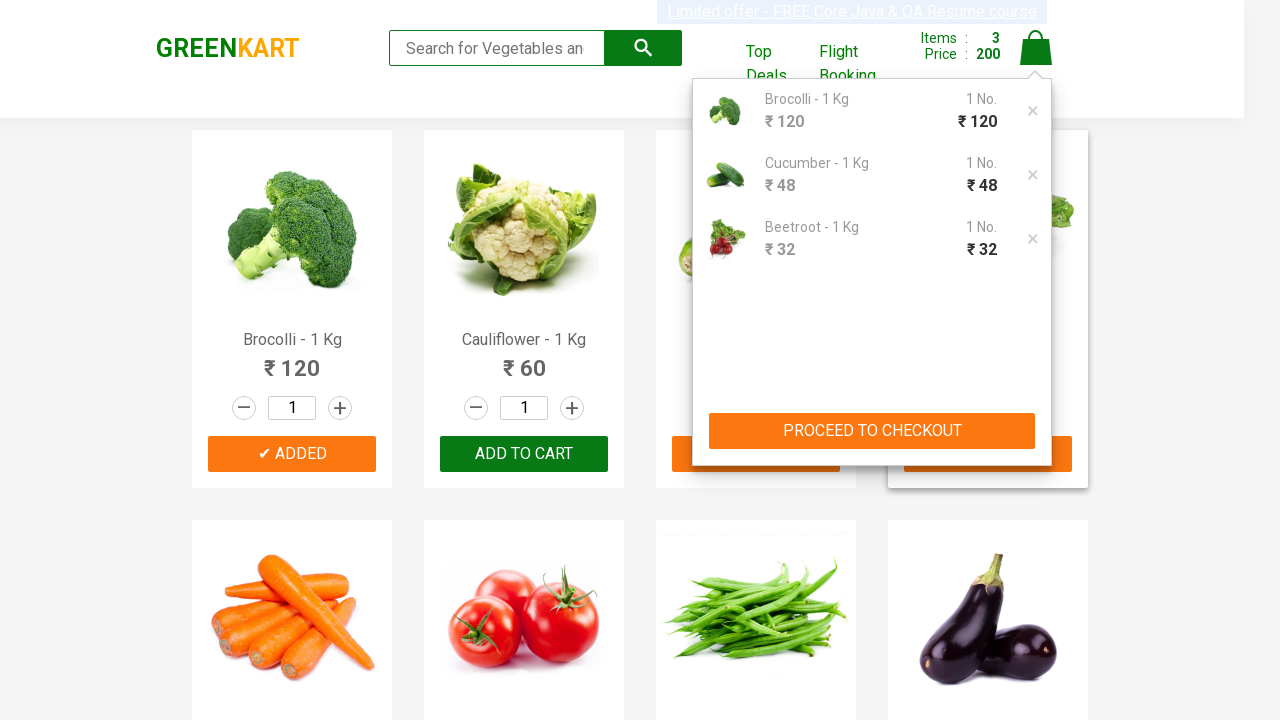

Clicked Proceed to Checkout button at (872, 431) on xpath=//button[contains(text(),'PROCEED TO CHECKOUT')]
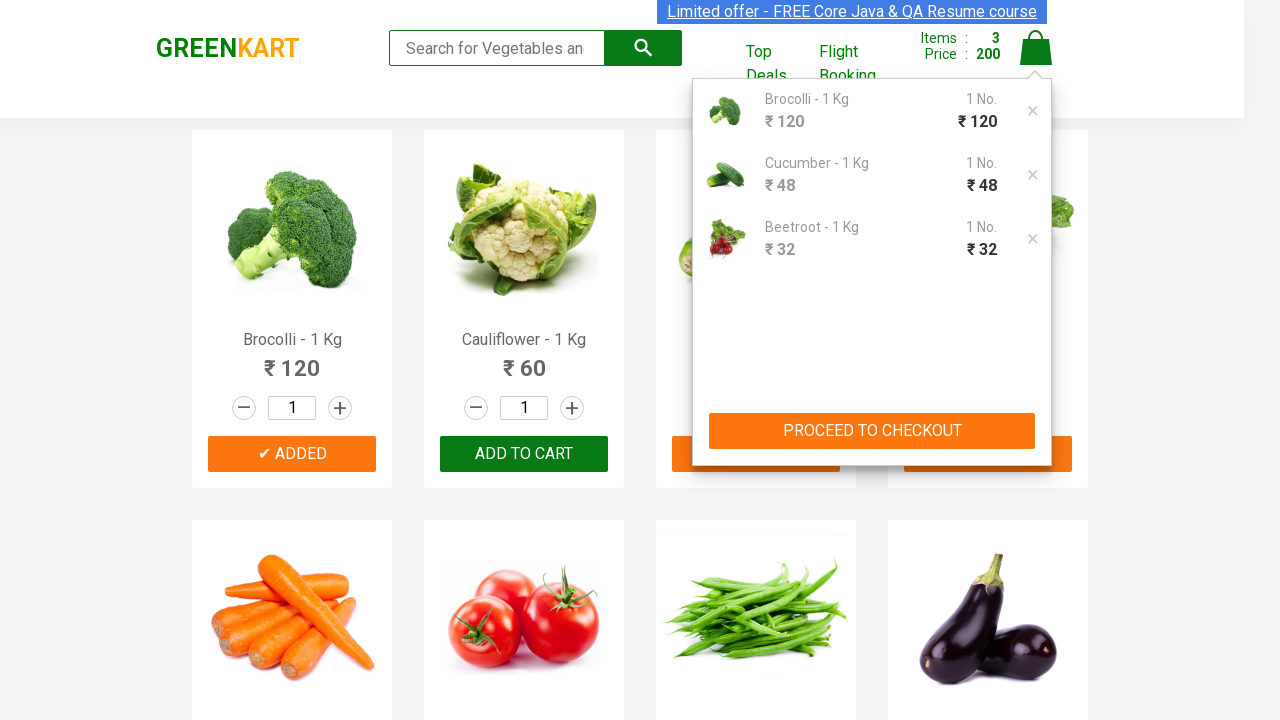

Entered promo code 'rahulshettyacademy' on input.promoCode
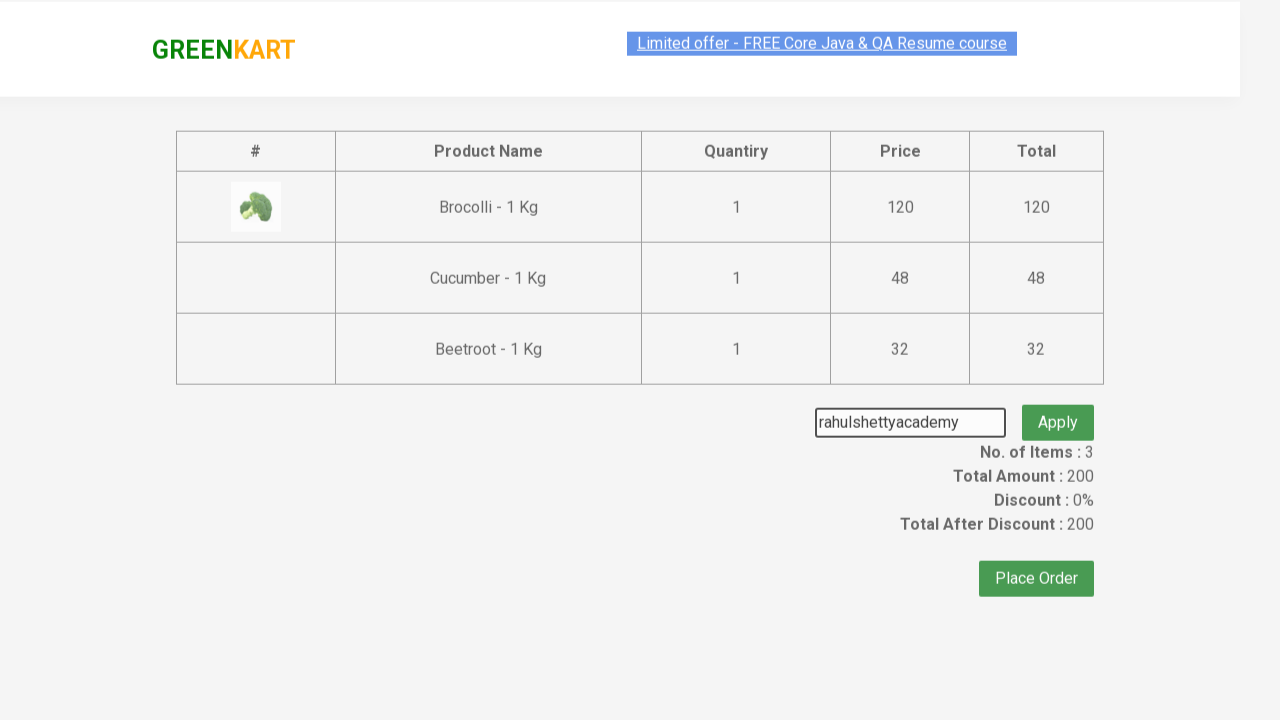

Clicked Apply promo button at (1058, 406) on button.promoBtn
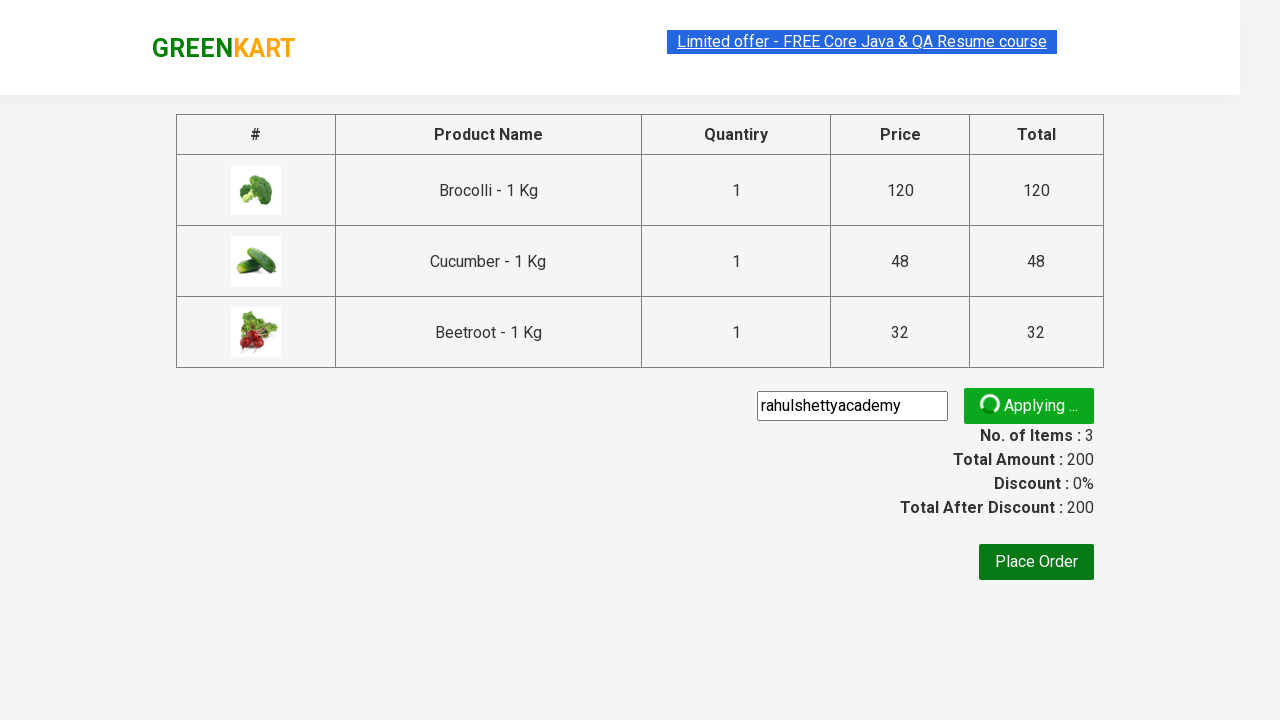

Promo code applied successfully
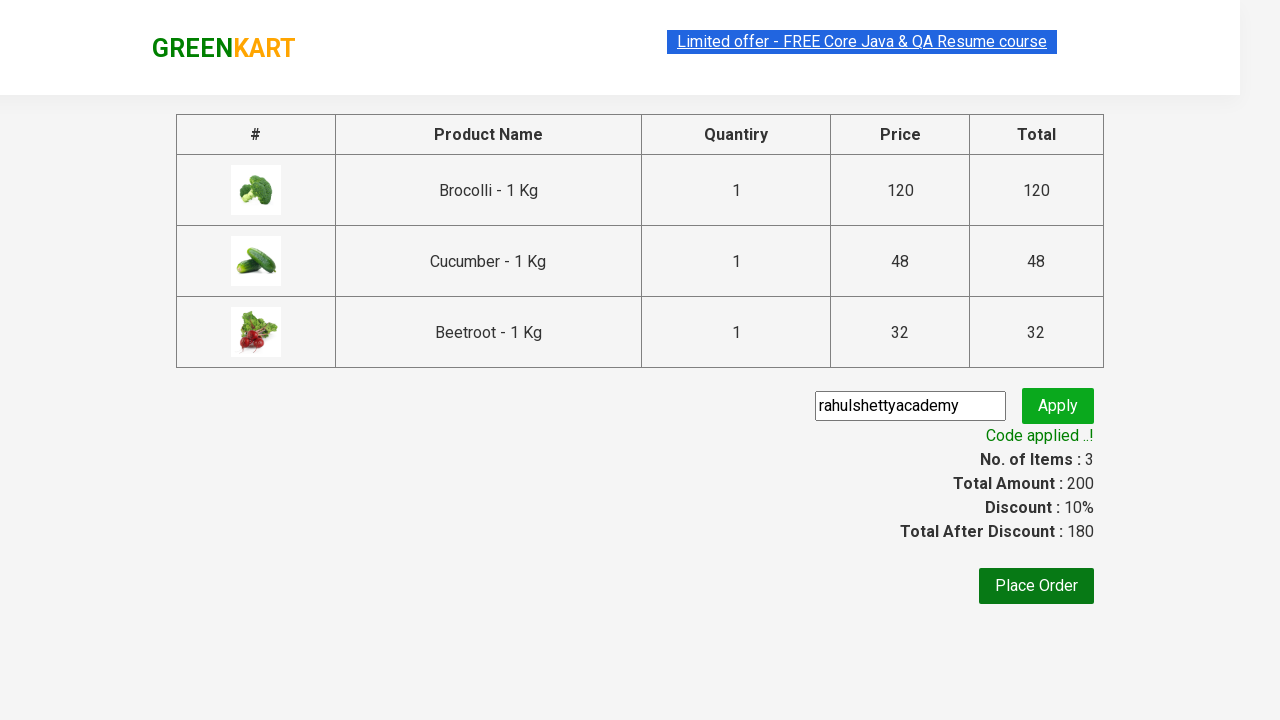

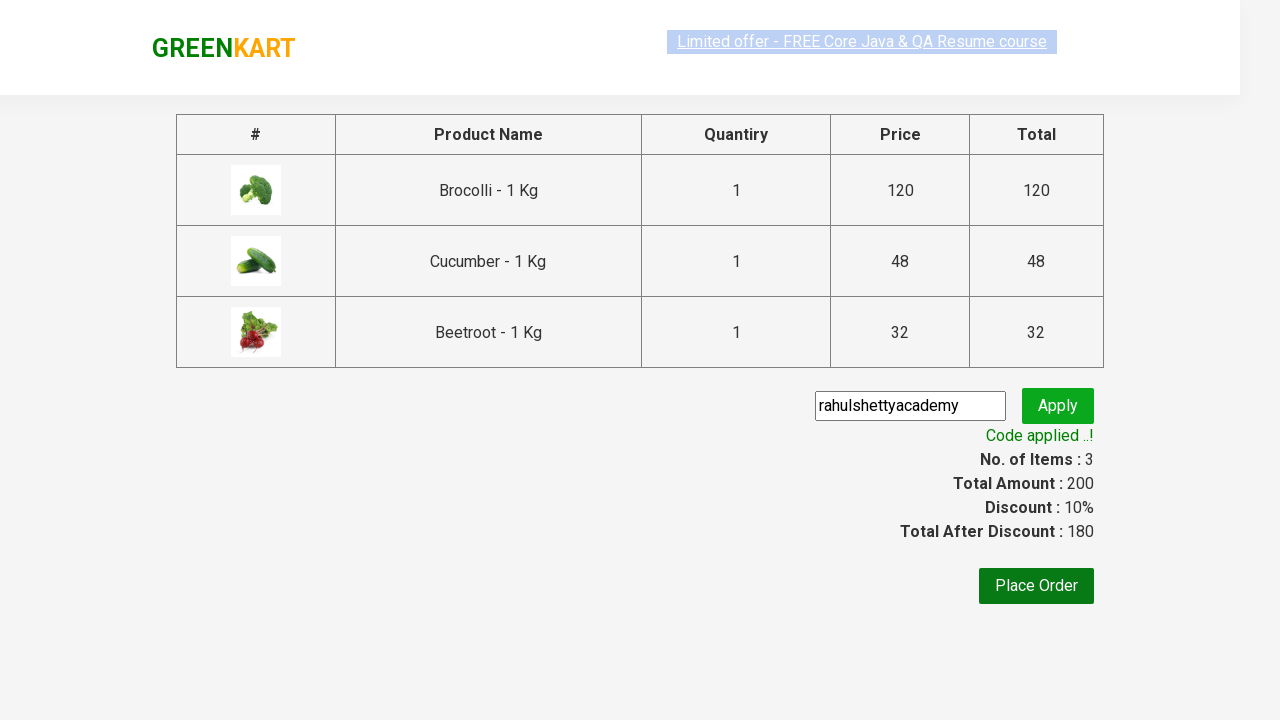